Tests that the browser back button works correctly with filter navigation

Starting URL: https://demo.playwright.dev/todomvc

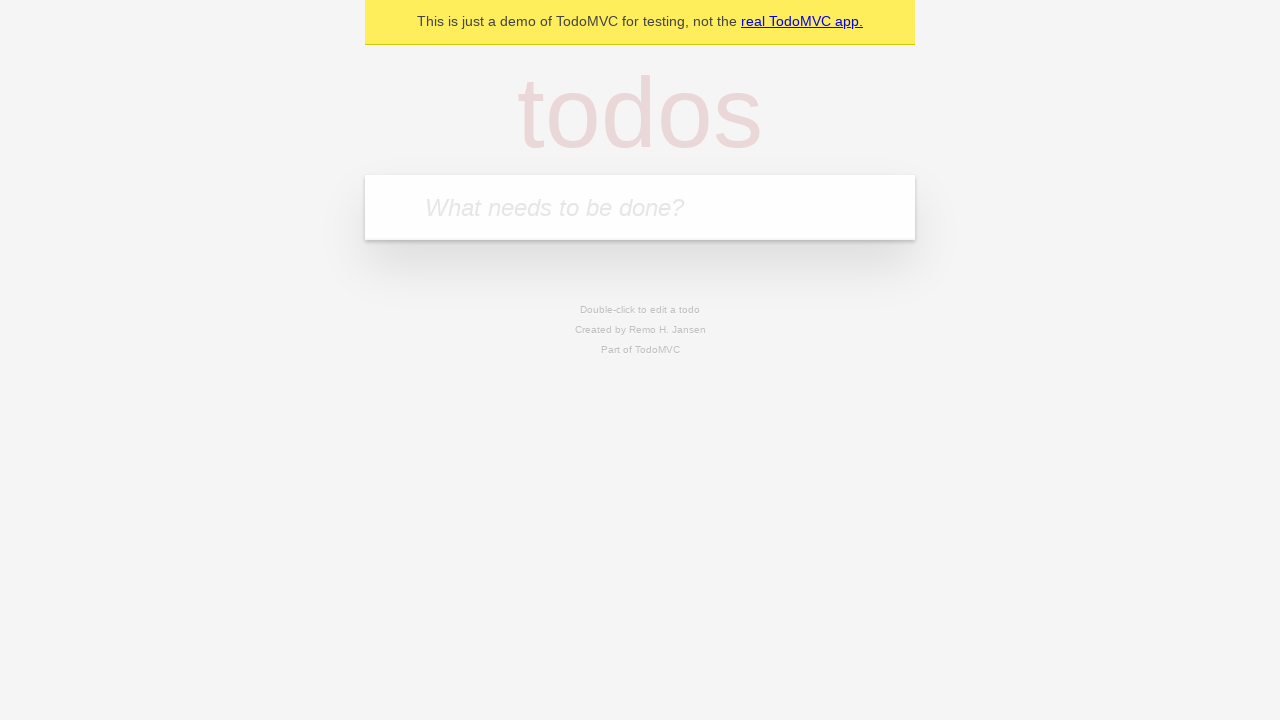

Filled todo input with 'buy some cheese' on internal:attr=[placeholder="What needs to be done?"i]
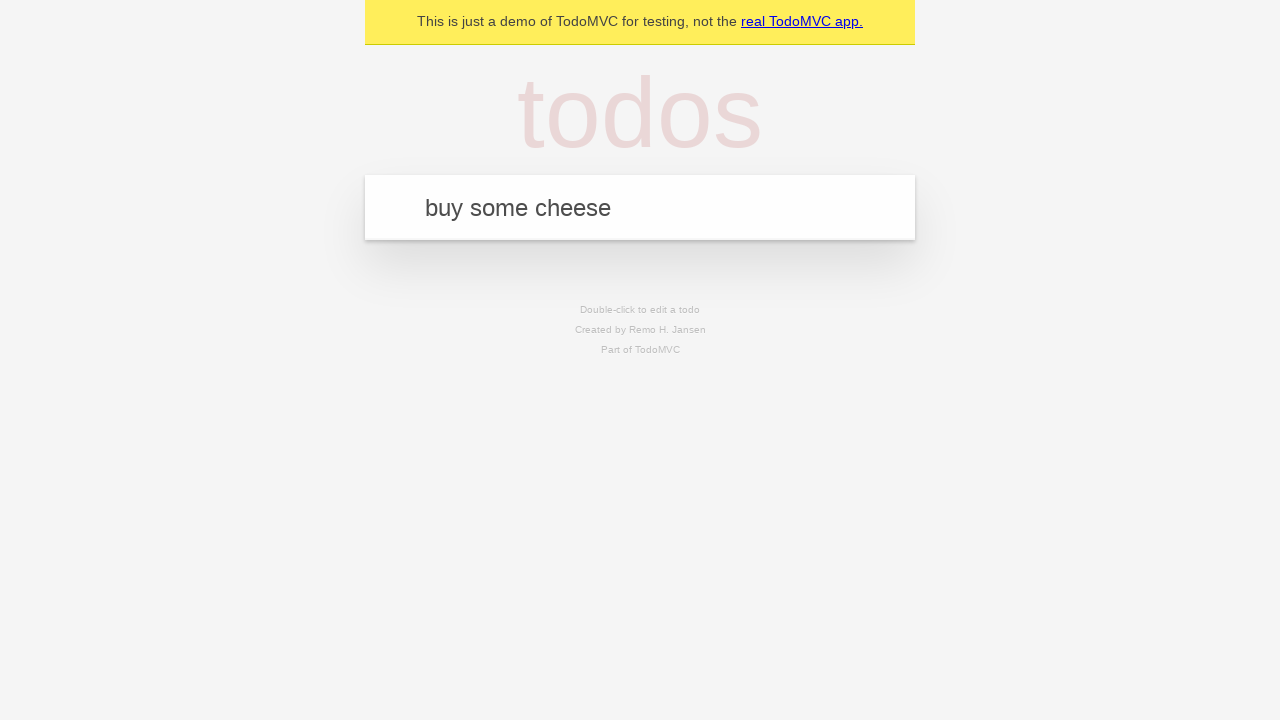

Pressed Enter to add 'buy some cheese' to the todo list on internal:attr=[placeholder="What needs to be done?"i]
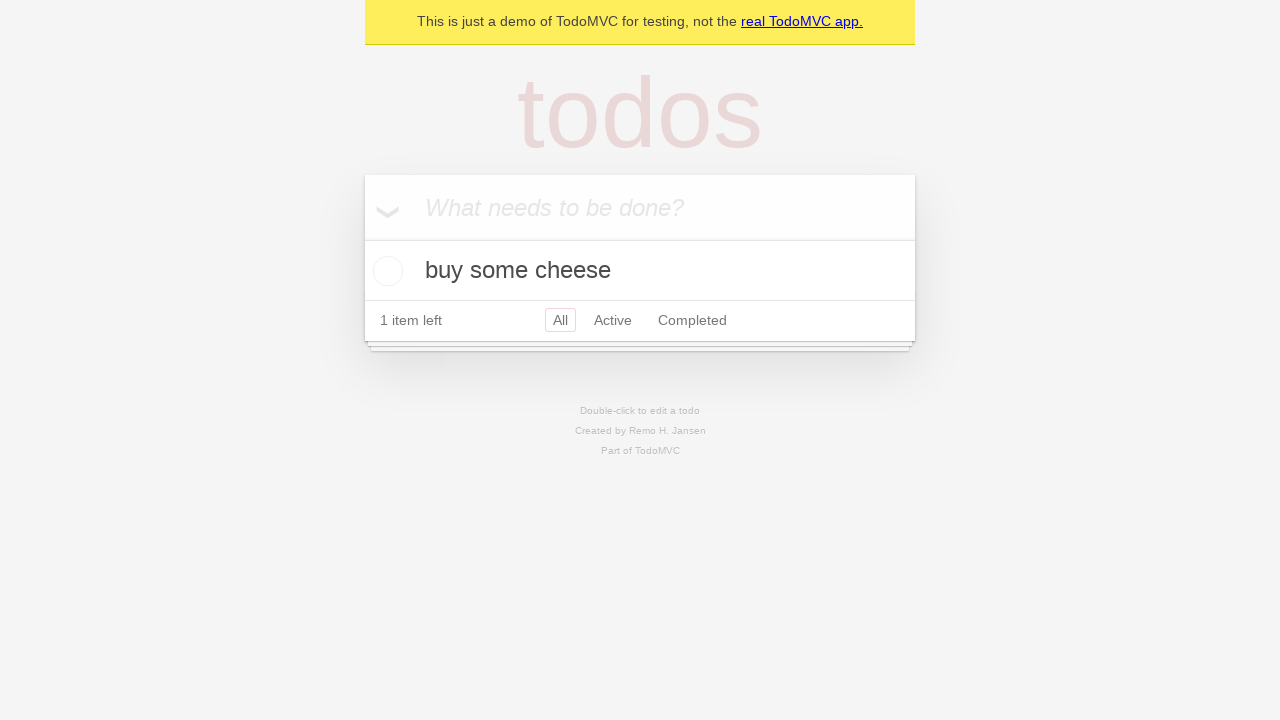

Filled todo input with 'feed the cat' on internal:attr=[placeholder="What needs to be done?"i]
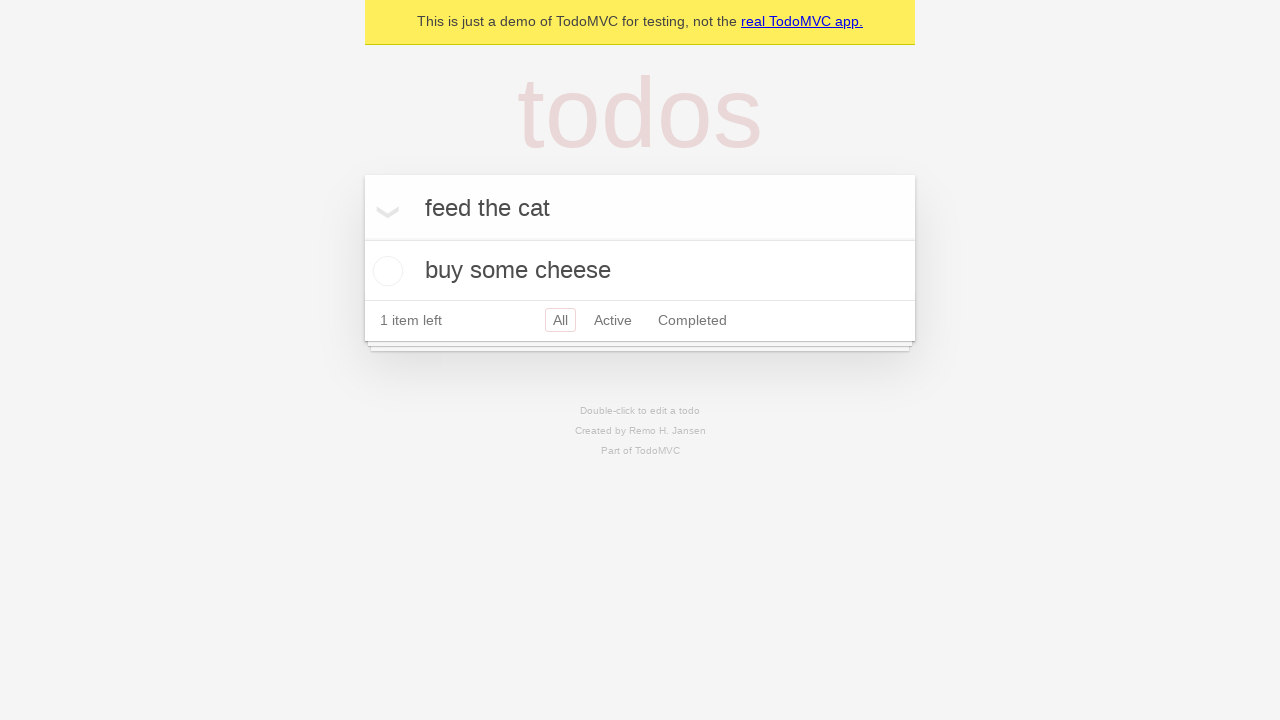

Pressed Enter to add 'feed the cat' to the todo list on internal:attr=[placeholder="What needs to be done?"i]
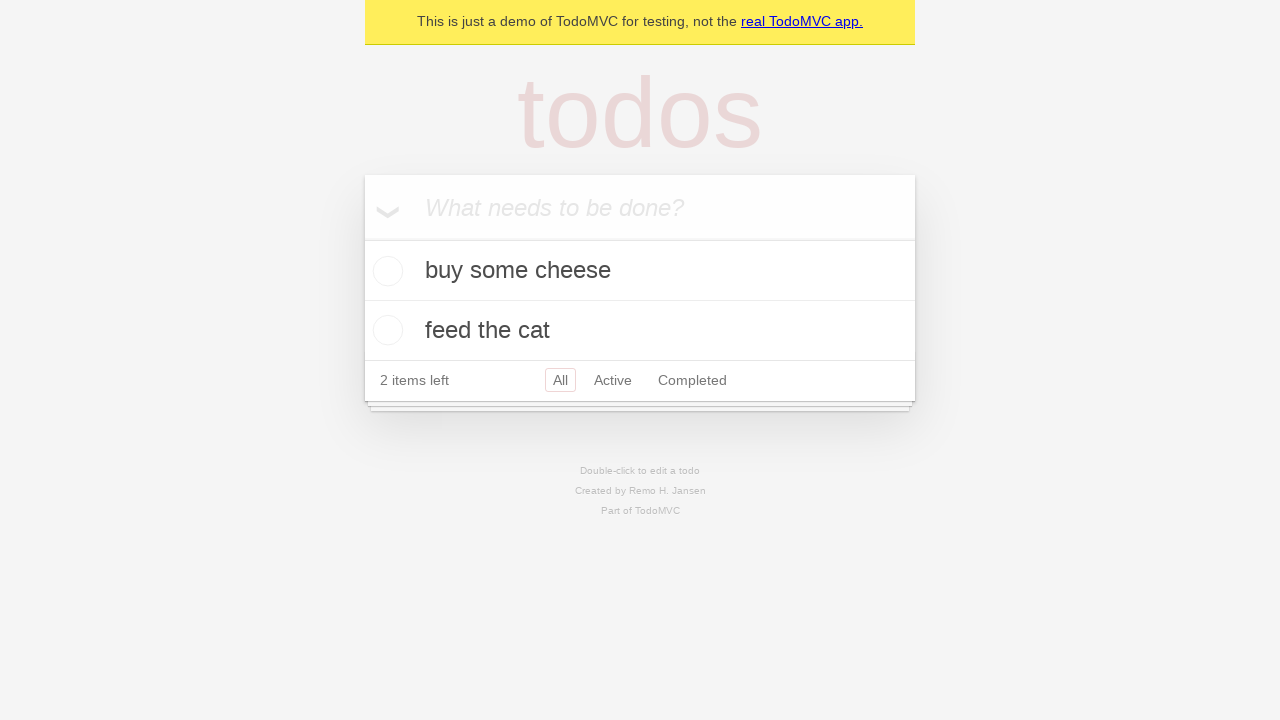

Filled todo input with 'book a doctors appointment' on internal:attr=[placeholder="What needs to be done?"i]
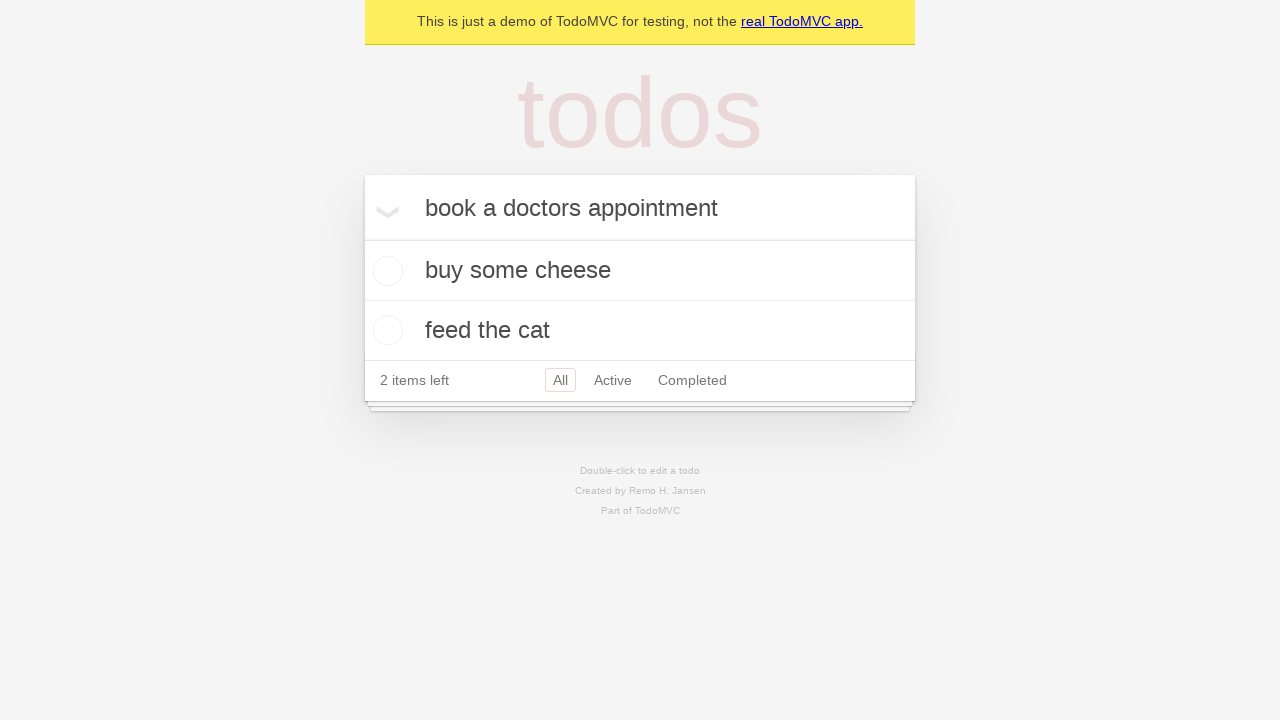

Pressed Enter to add 'book a doctors appointment' to the todo list on internal:attr=[placeholder="What needs to be done?"i]
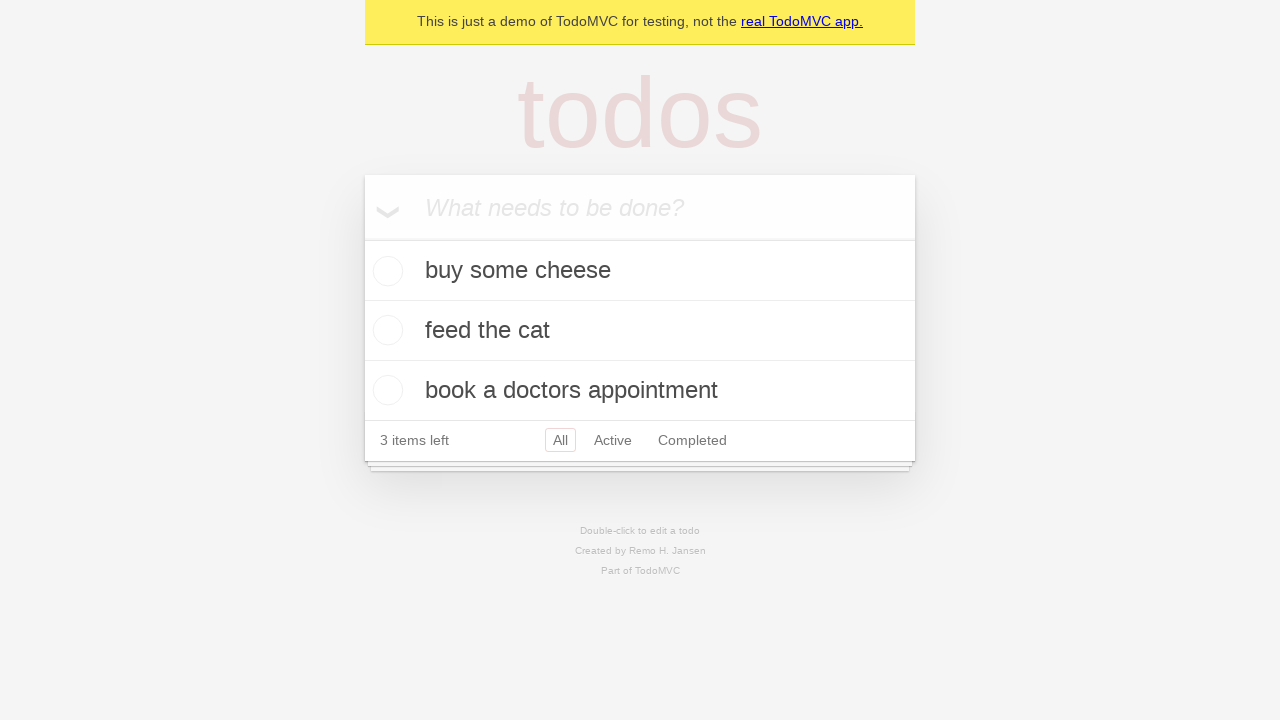

Checked the second todo item as completed at (385, 330) on internal:testid=[data-testid="todo-item"s] >> nth=1 >> internal:role=checkbox
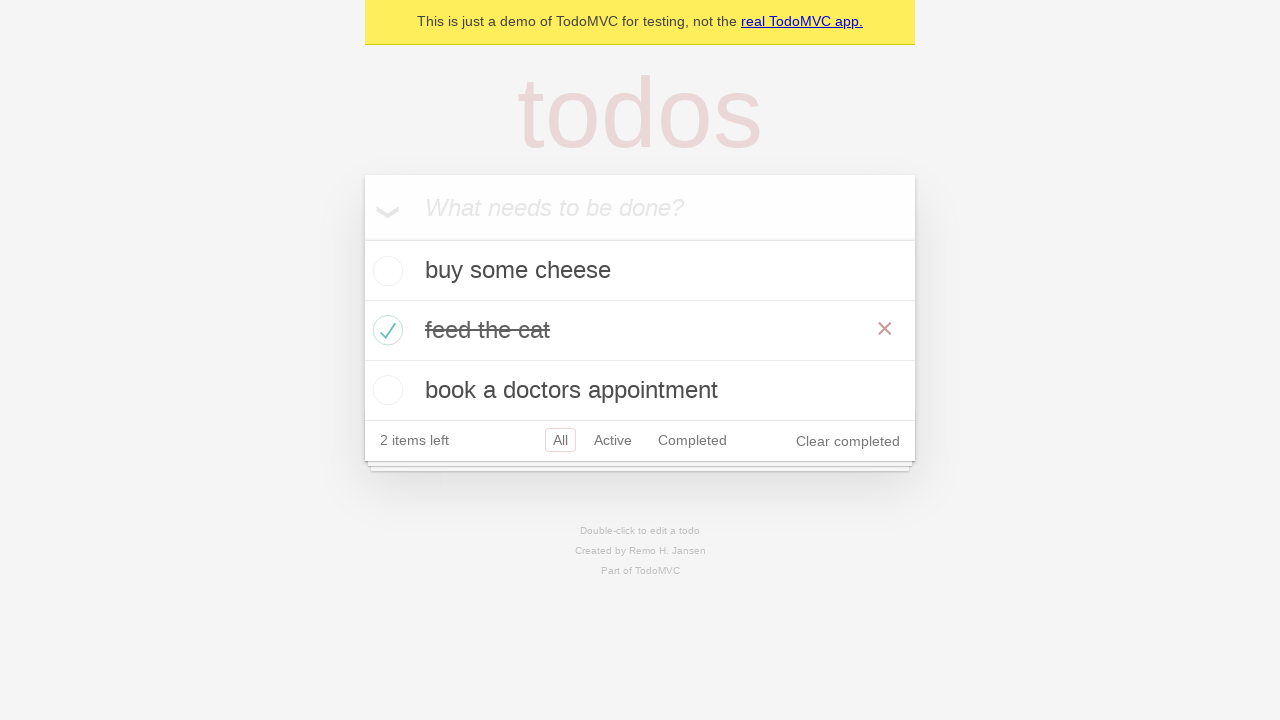

Clicked 'All' filter link at (560, 440) on internal:role=link[name="All"i]
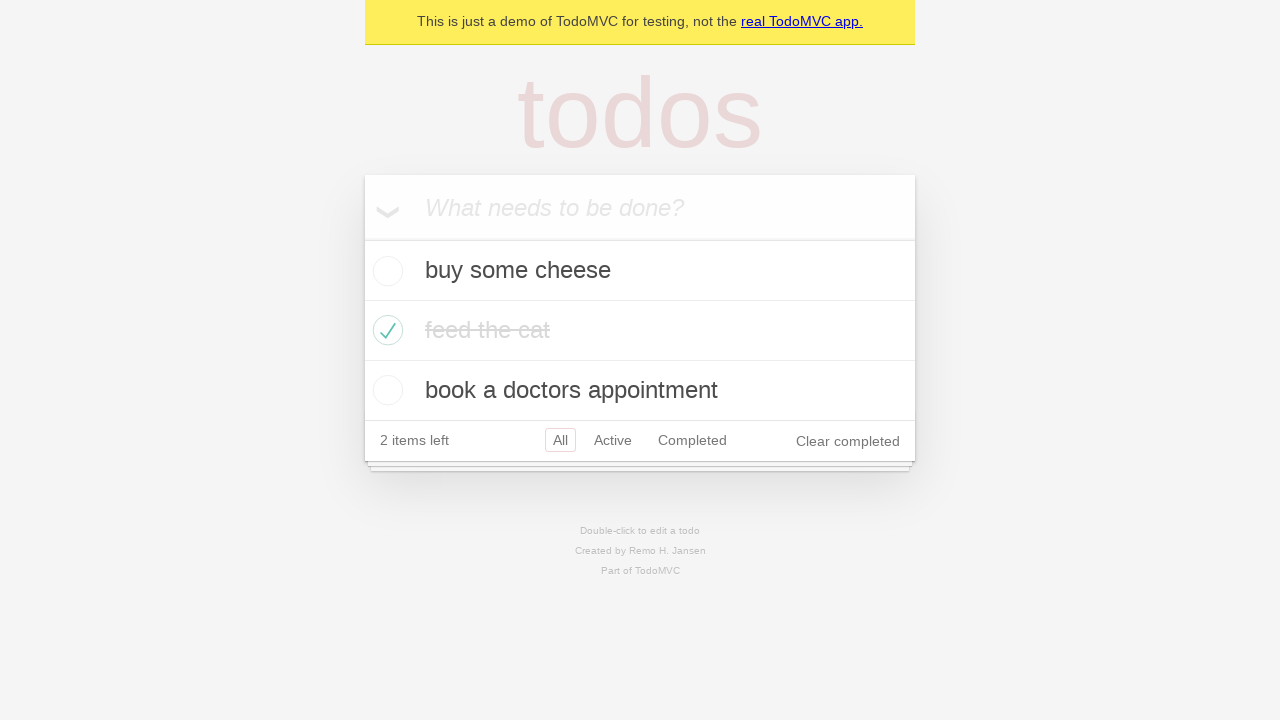

Clicked 'Active' filter link at (613, 440) on internal:role=link[name="Active"i]
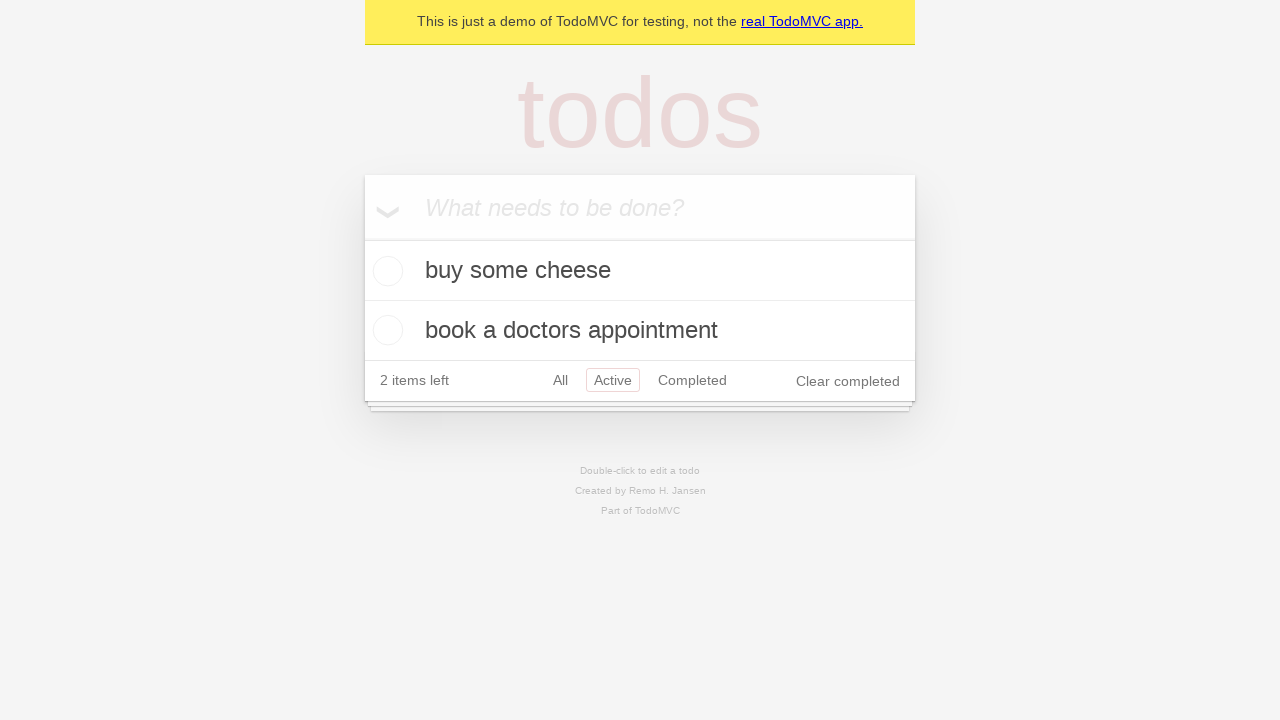

Clicked 'Completed' filter link at (692, 380) on internal:role=link[name="Completed"i]
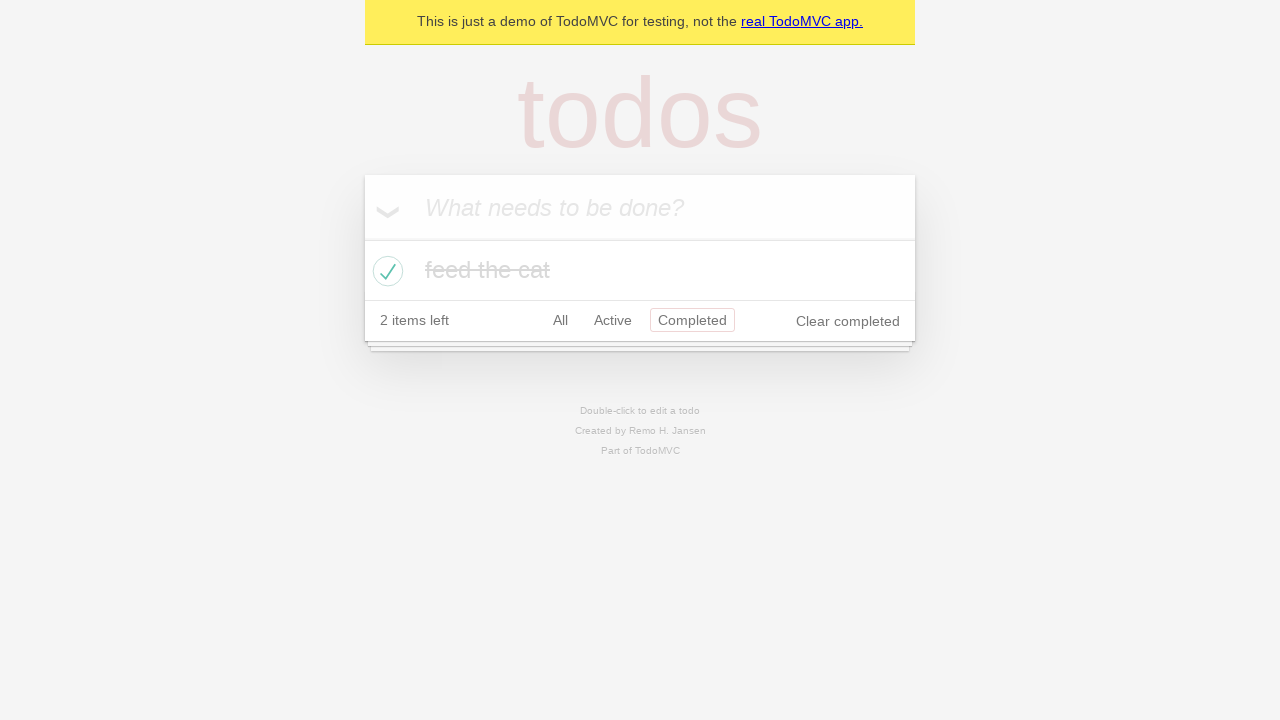

Used browser back button - should return to 'Active' filter
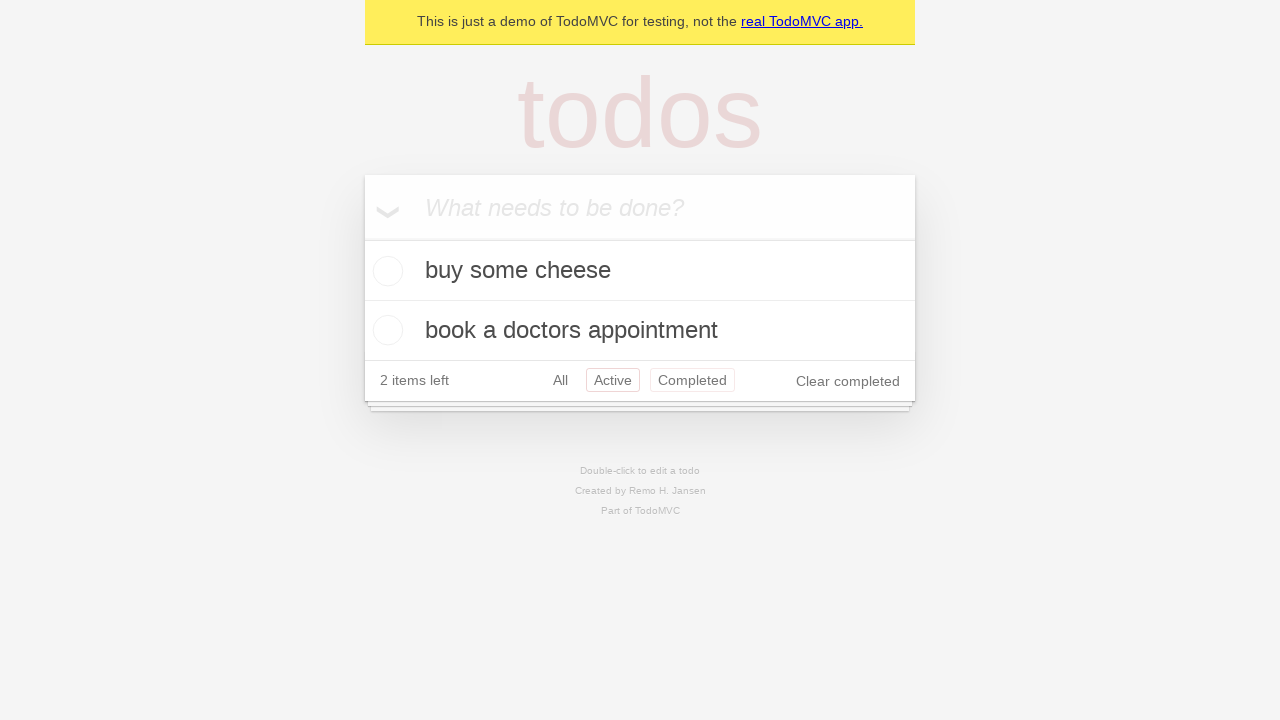

Used browser back button - should return to 'All' filter
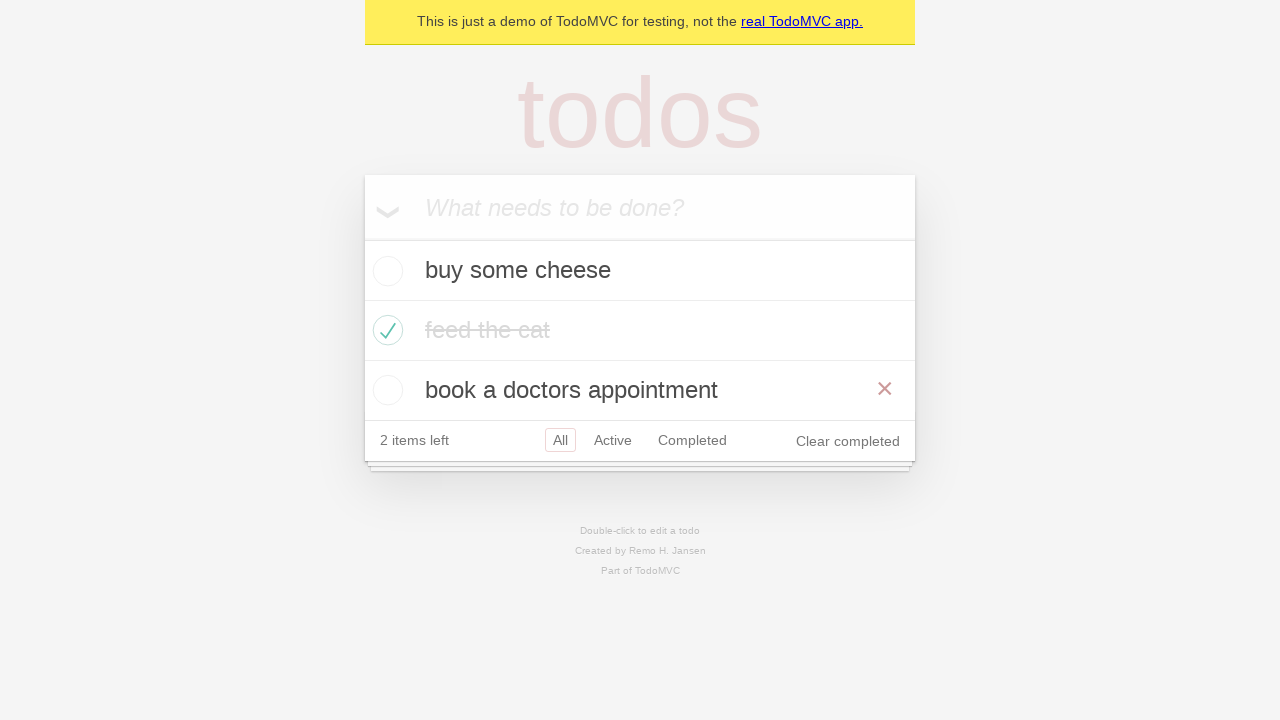

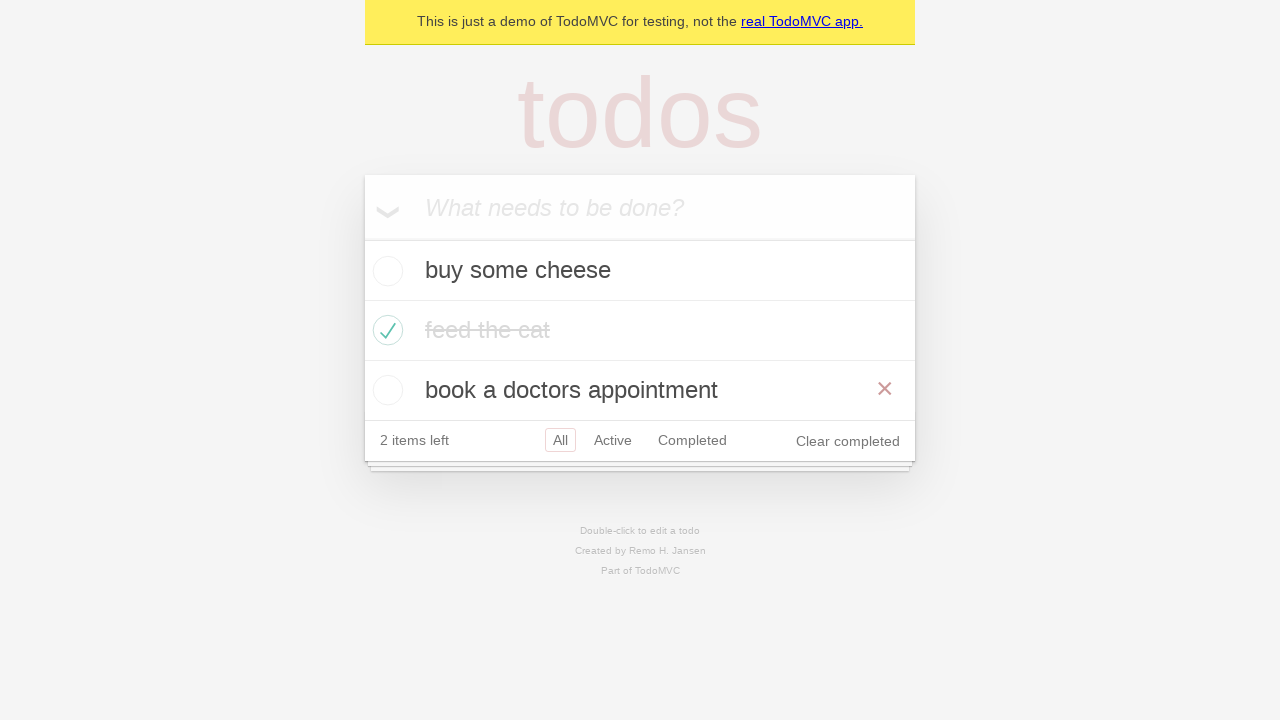